Tests filtering to display only active (non-completed) items

Starting URL: https://demo.playwright.dev/todomvc

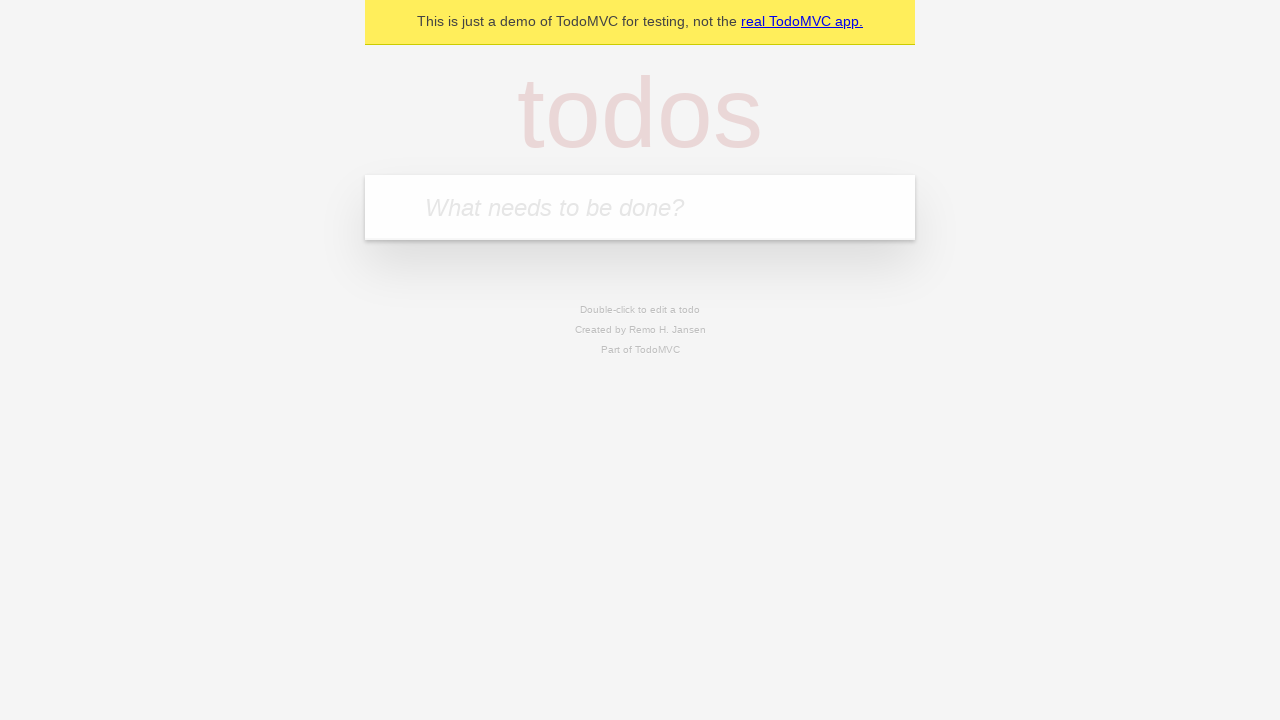

Filled todo input with 'buy some cheese' on internal:attr=[placeholder="What needs to be done?"i]
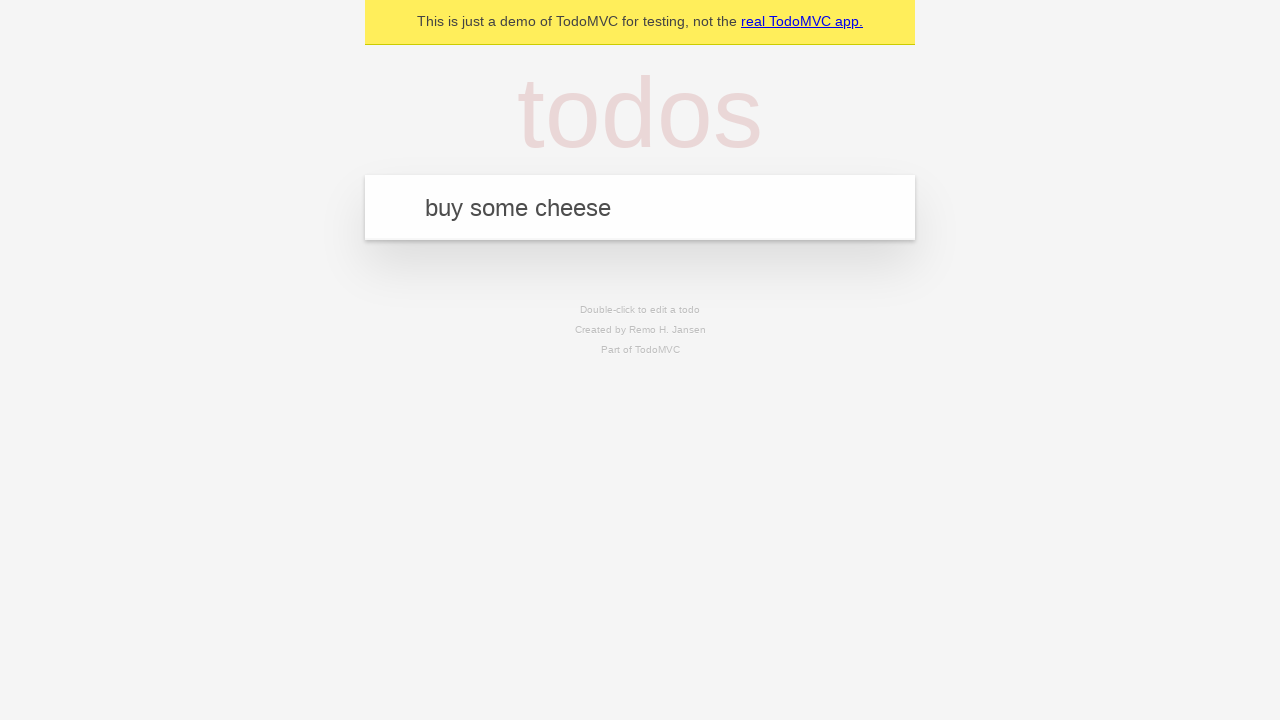

Pressed Enter to add first todo item on internal:attr=[placeholder="What needs to be done?"i]
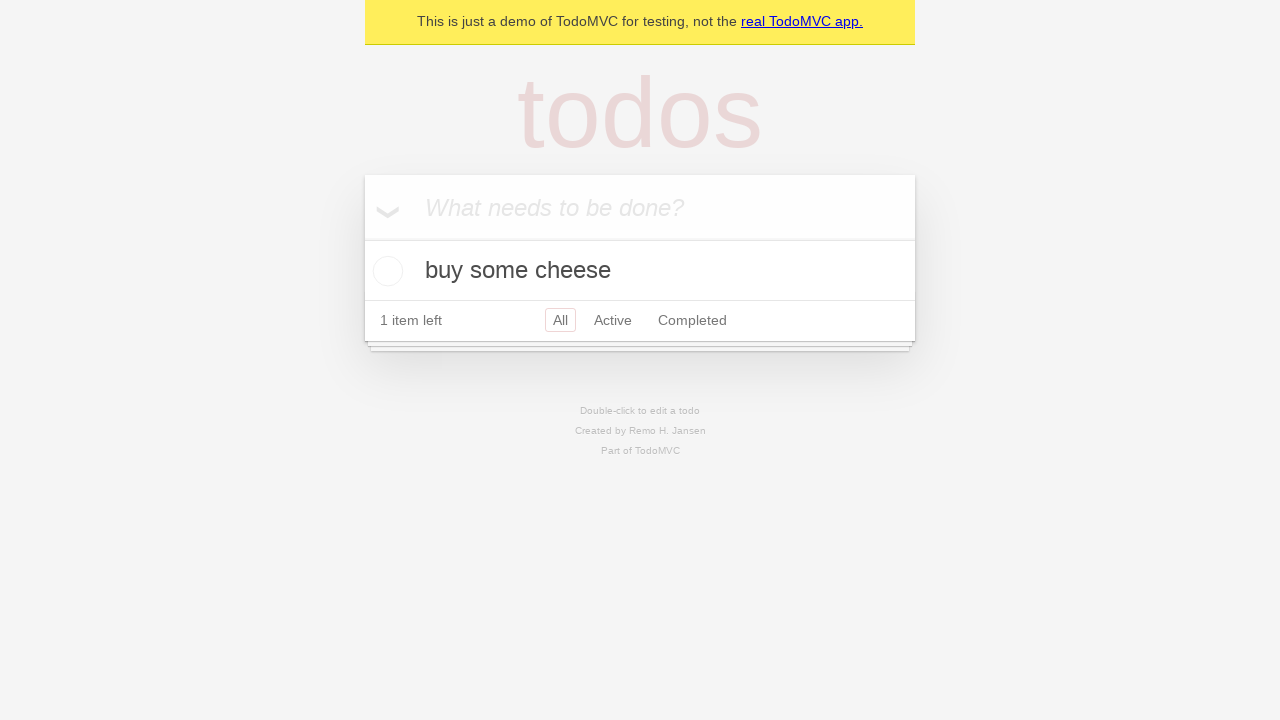

Filled todo input with 'feed the cat' on internal:attr=[placeholder="What needs to be done?"i]
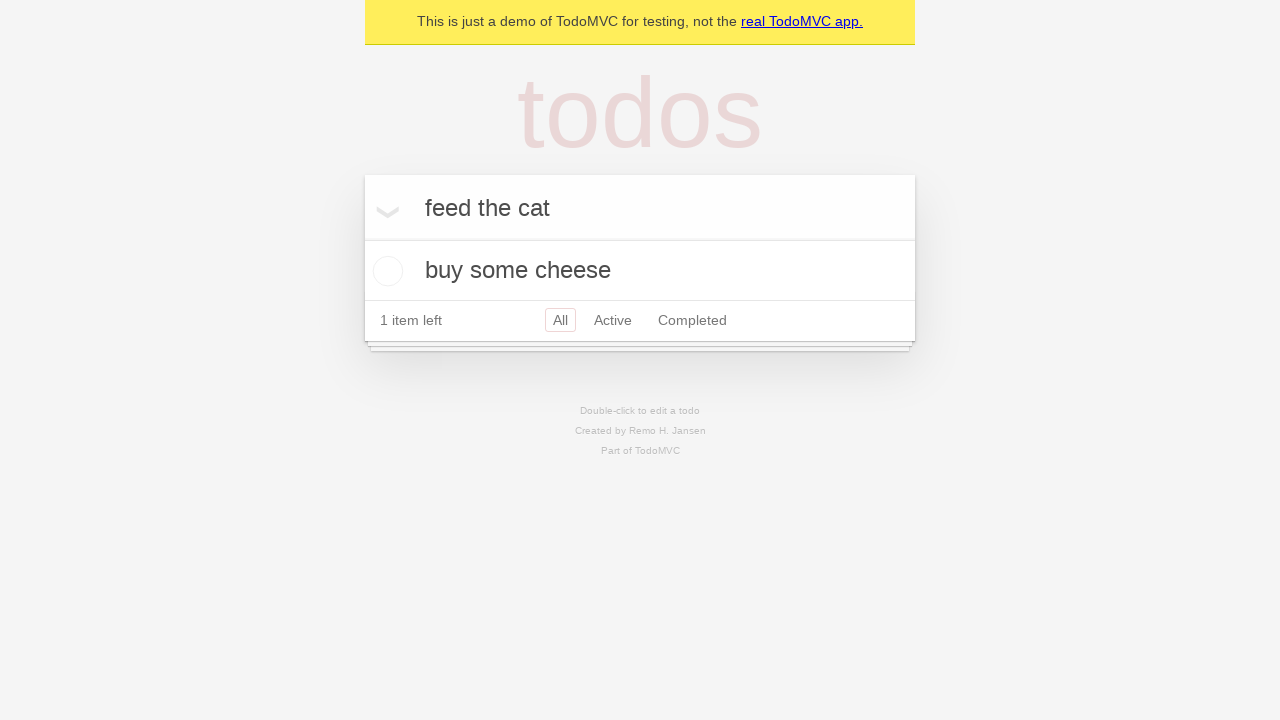

Pressed Enter to add second todo item on internal:attr=[placeholder="What needs to be done?"i]
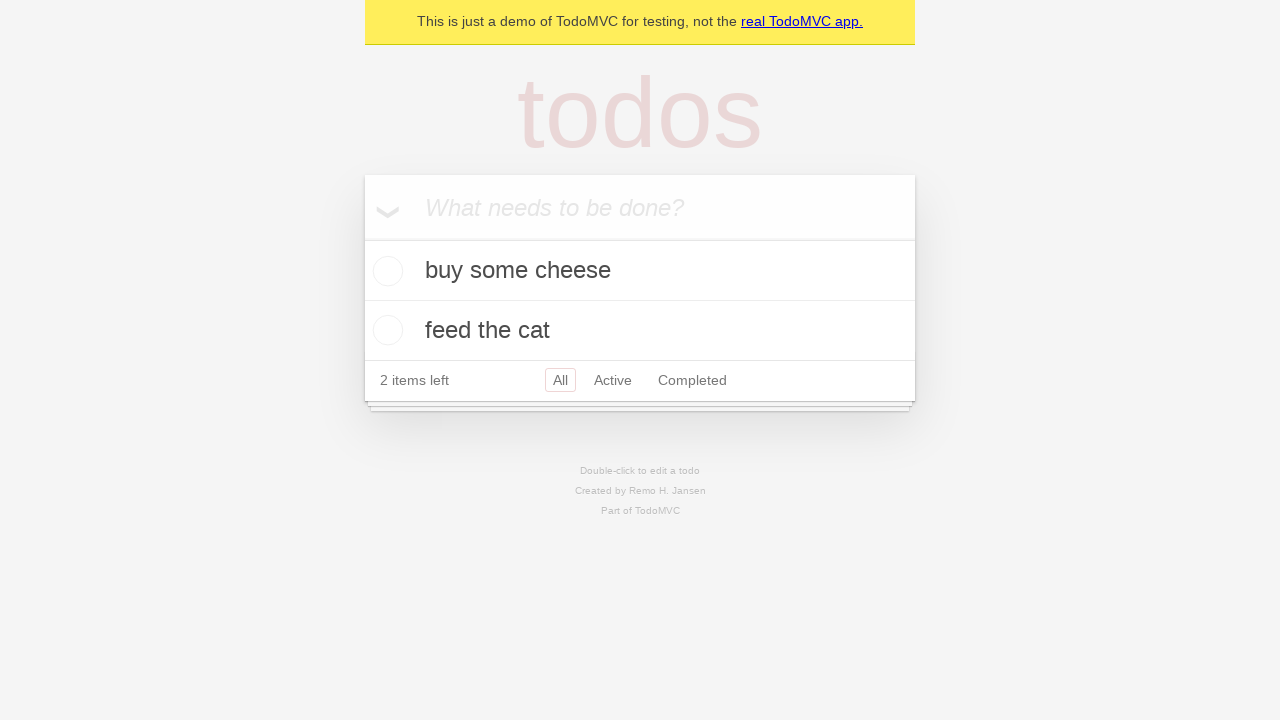

Filled todo input with 'book a doctors appointment' on internal:attr=[placeholder="What needs to be done?"i]
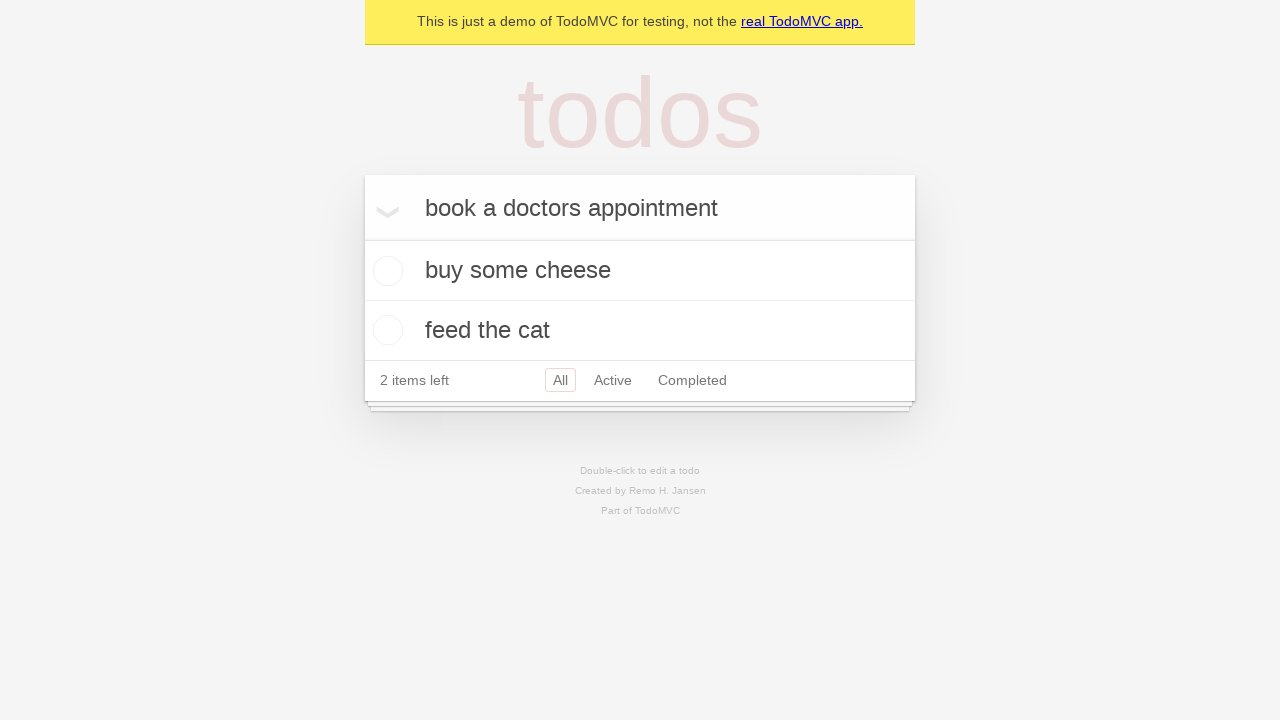

Pressed Enter to add third todo item on internal:attr=[placeholder="What needs to be done?"i]
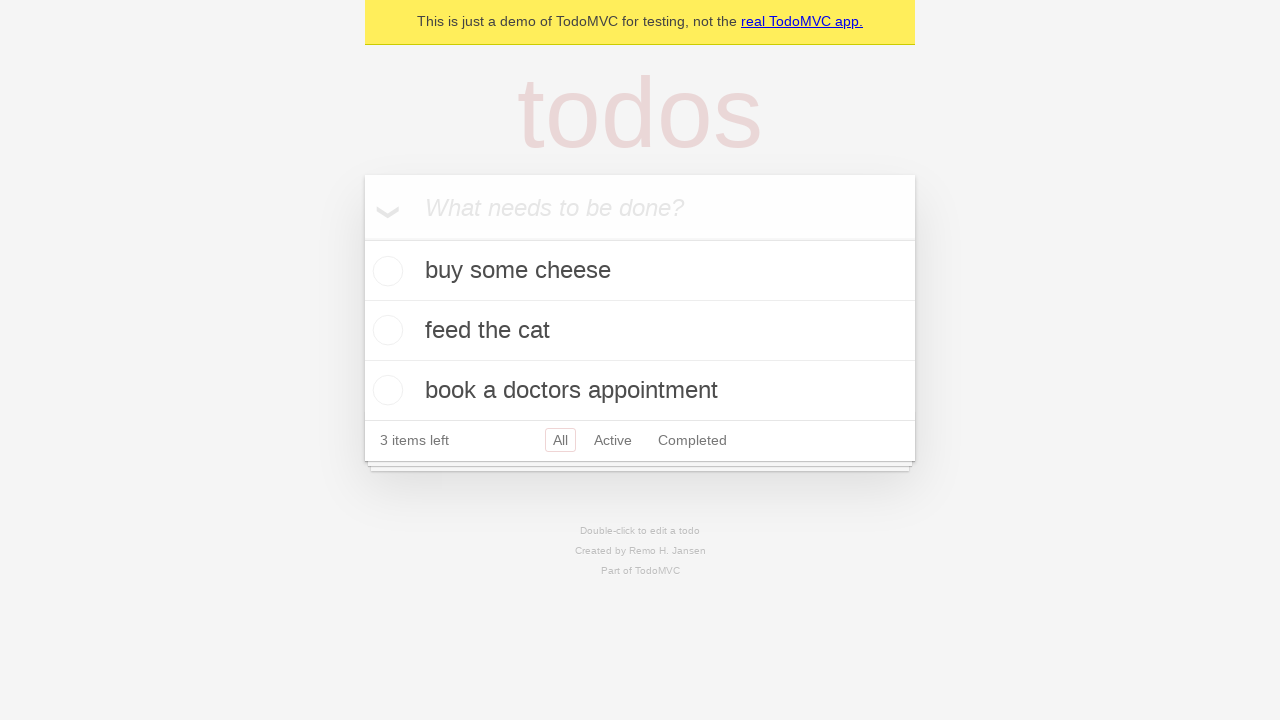

Verified all 3 todo items were added to the list
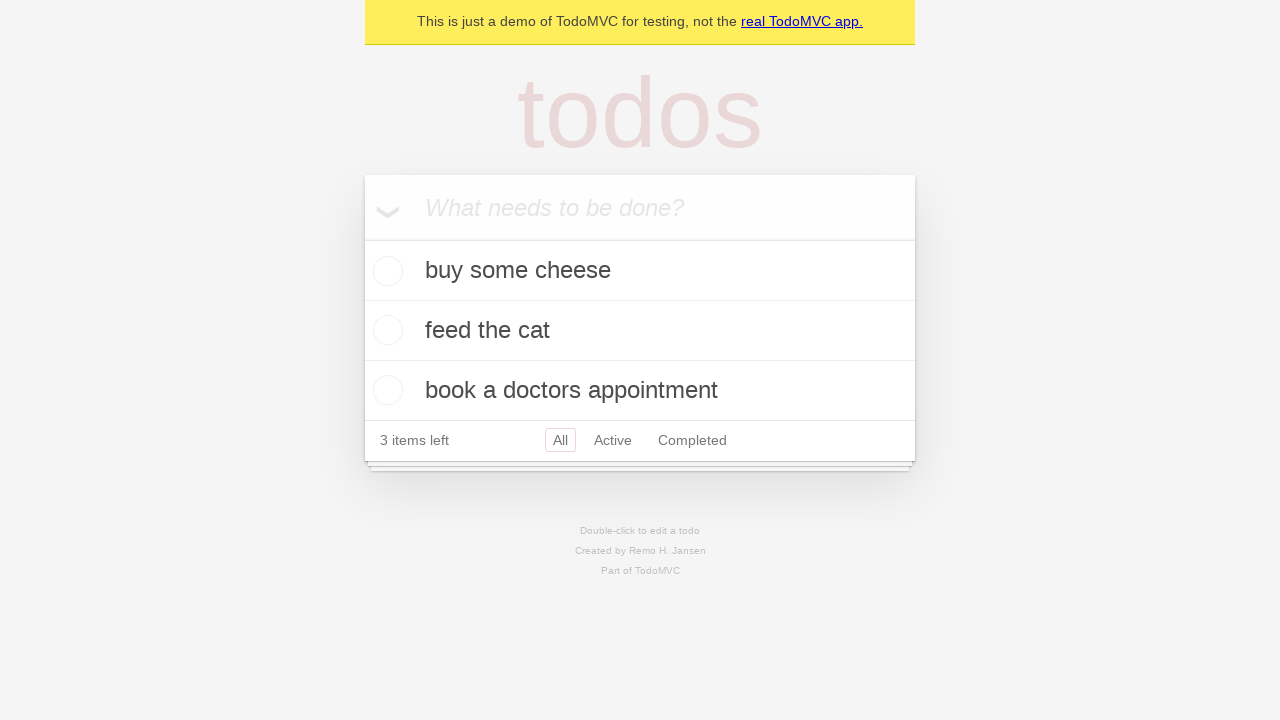

Marked second todo item as completed at (385, 330) on internal:testid=[data-testid="todo-item"s] >> nth=1 >> internal:role=checkbox
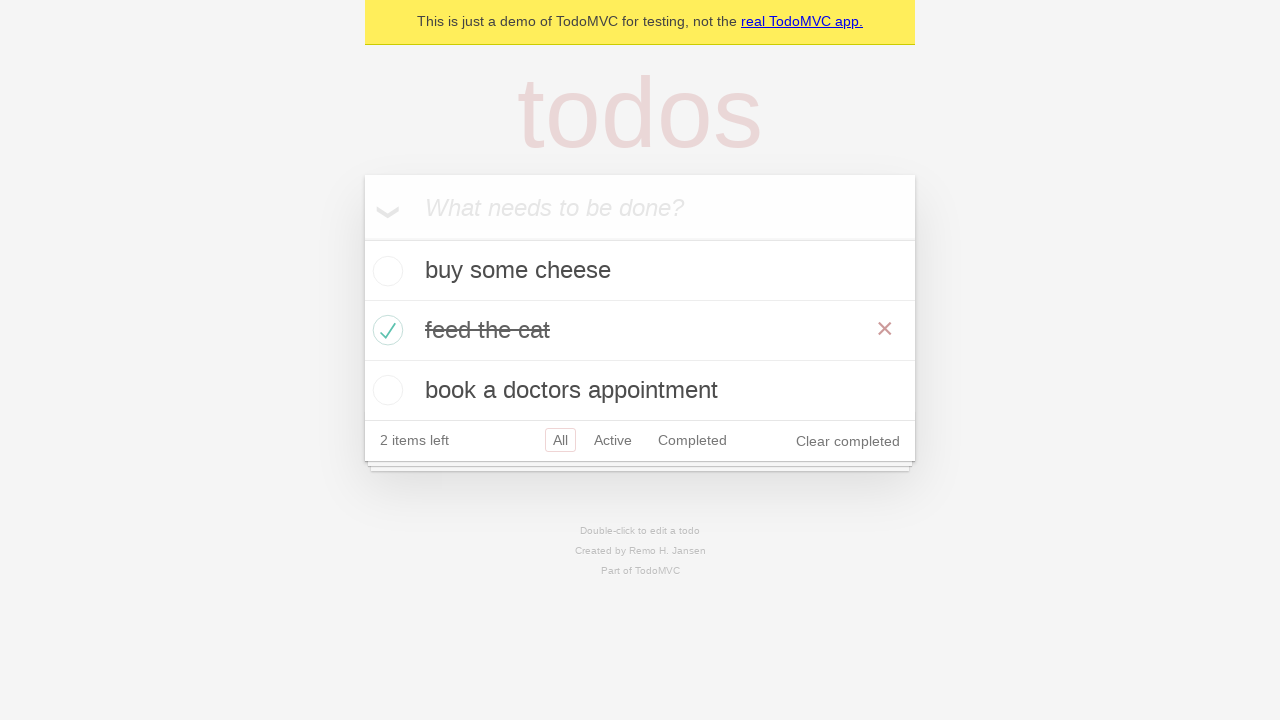

Clicked Active filter to display only non-completed items at (613, 440) on internal:role=link[name="Active"i]
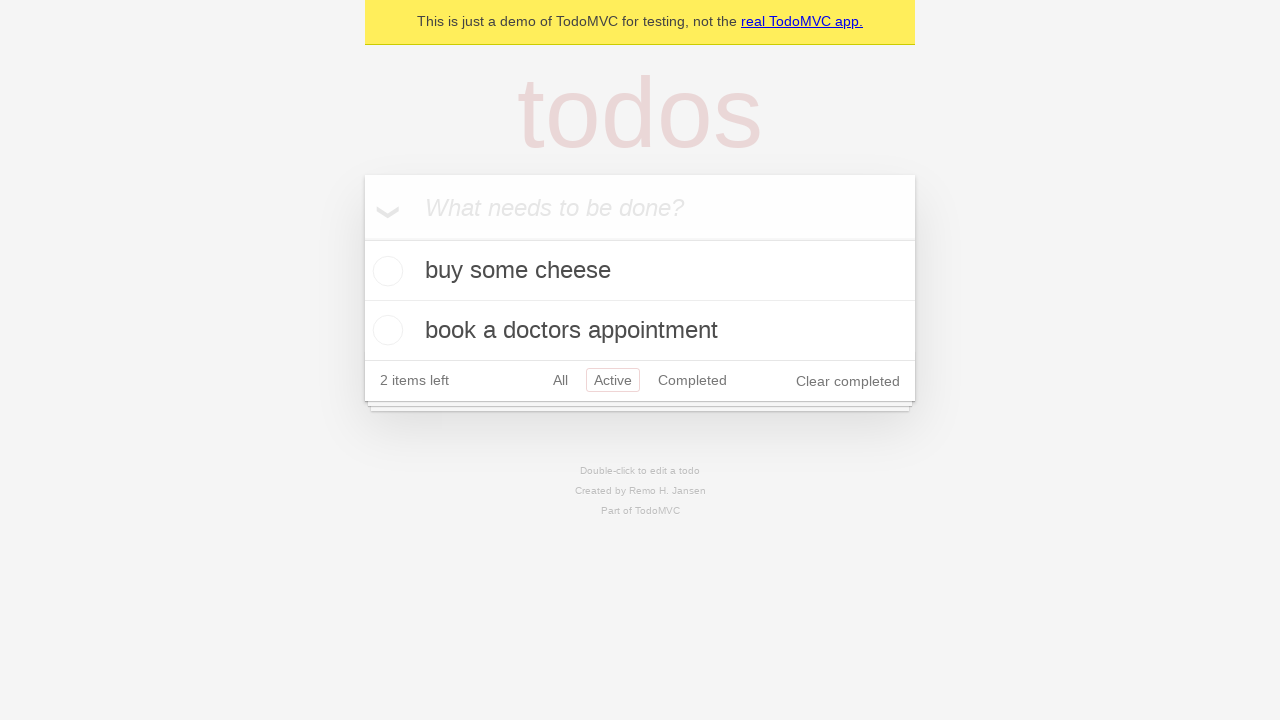

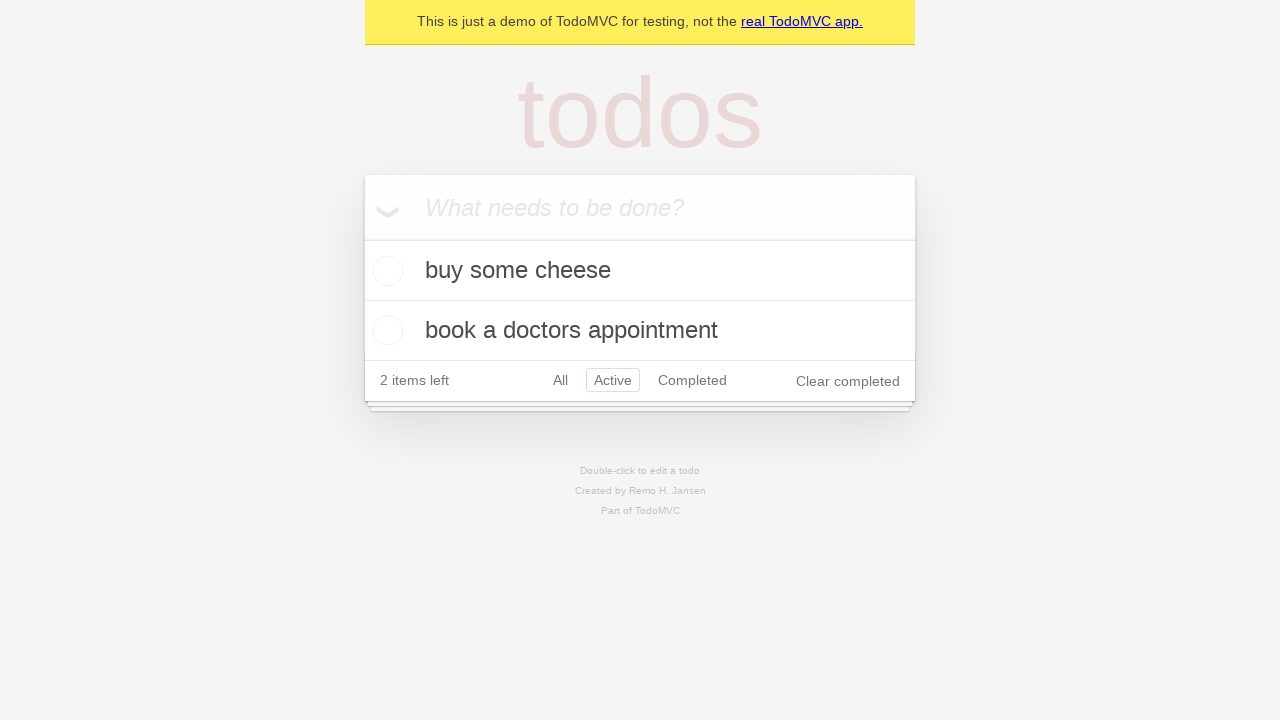